Tests browser navigation commands by clicking a link, then using back, forward, and refresh navigation functions

Starting URL: https://the-internet.herokuapp.com/

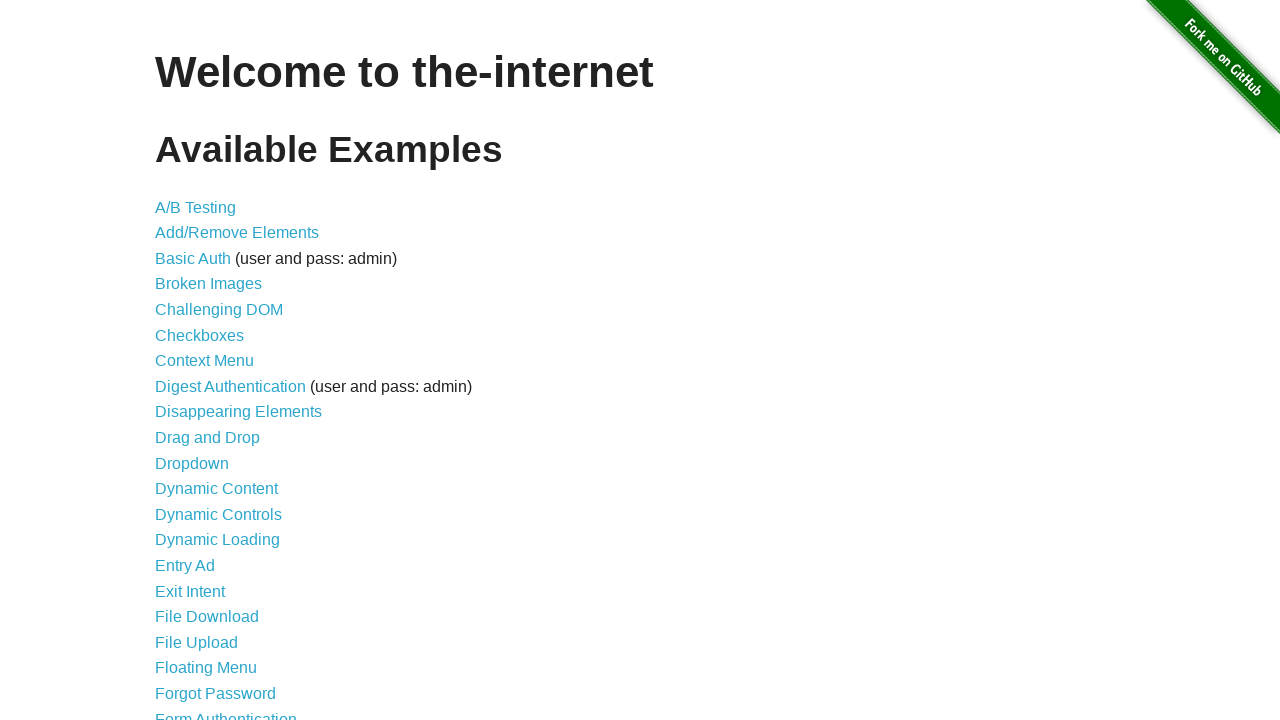

Clicked A/B Testing link at (196, 207) on a[href='/abtest']
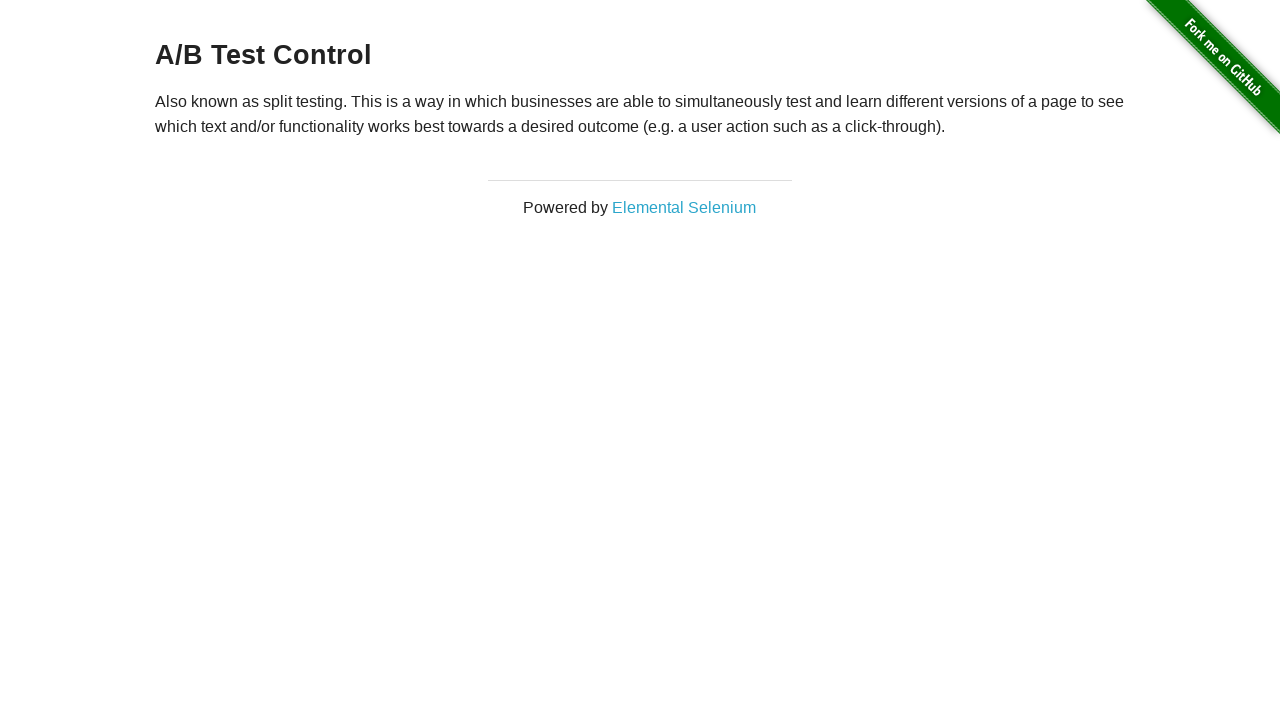

Navigated back to main page
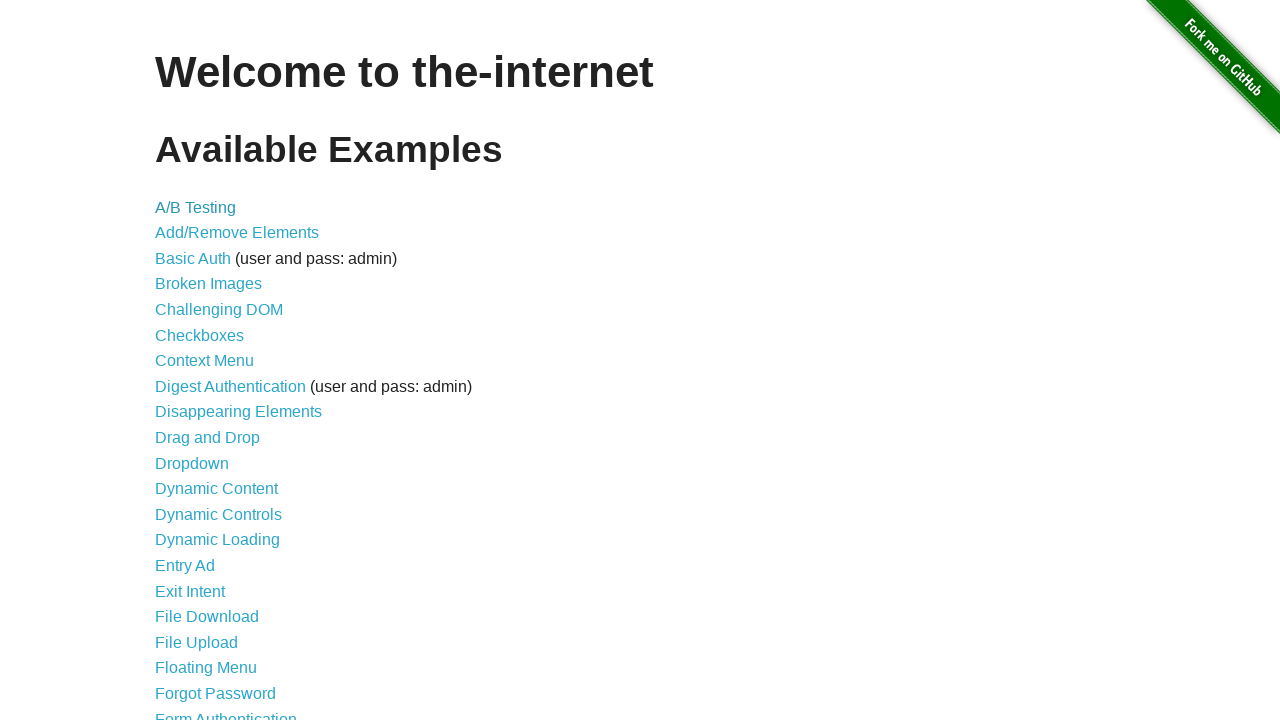

Navigated forward to A/B Testing page
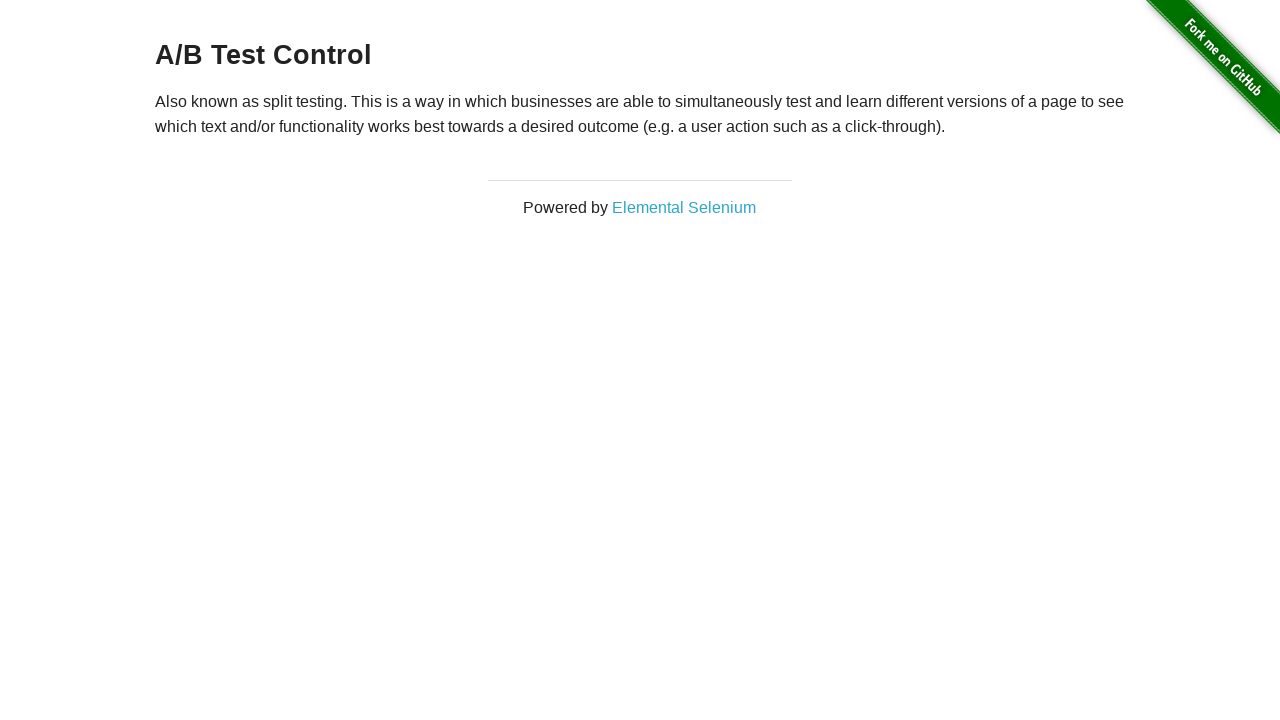

Navigated back again to main page
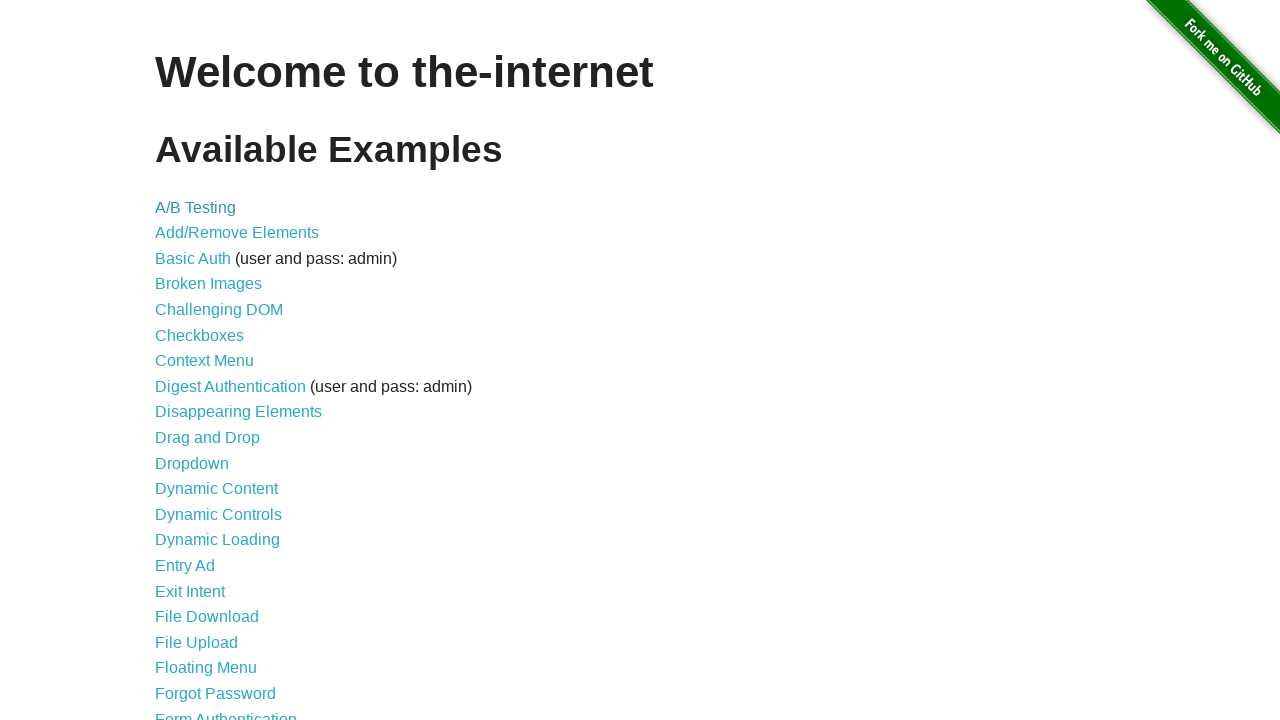

Refreshed the current page
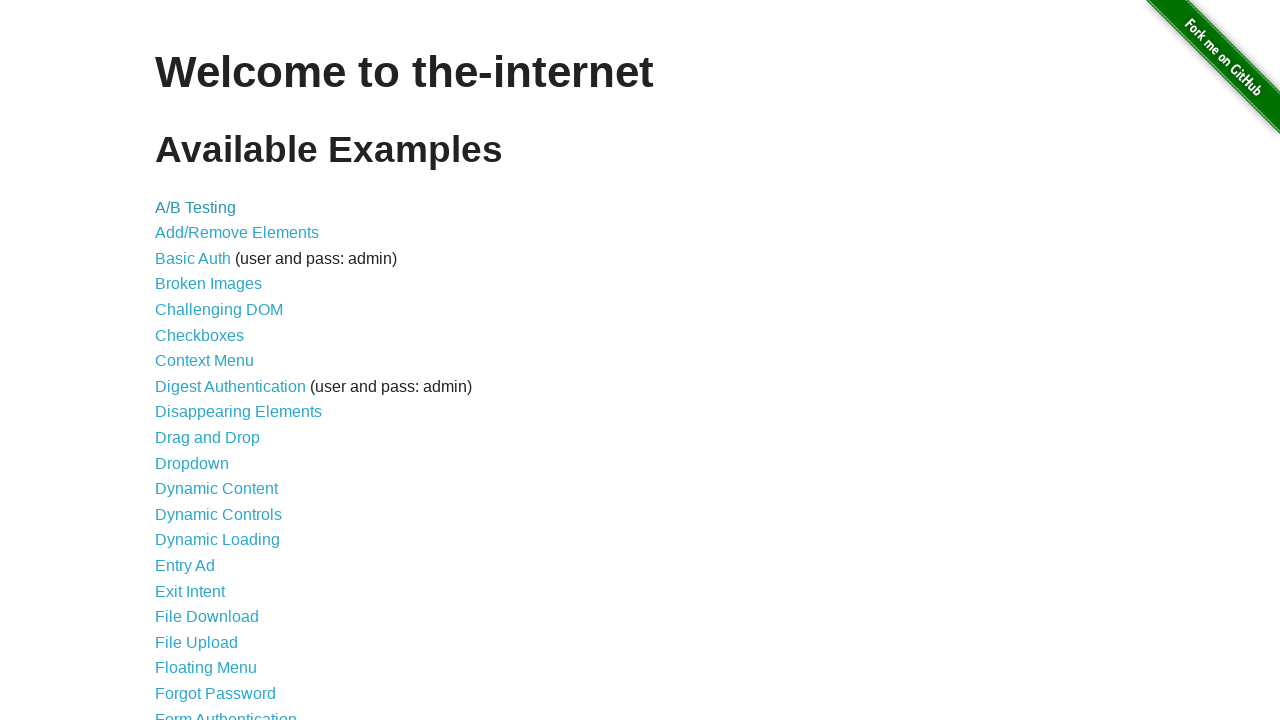

Verified Add/Remove Elements link is present
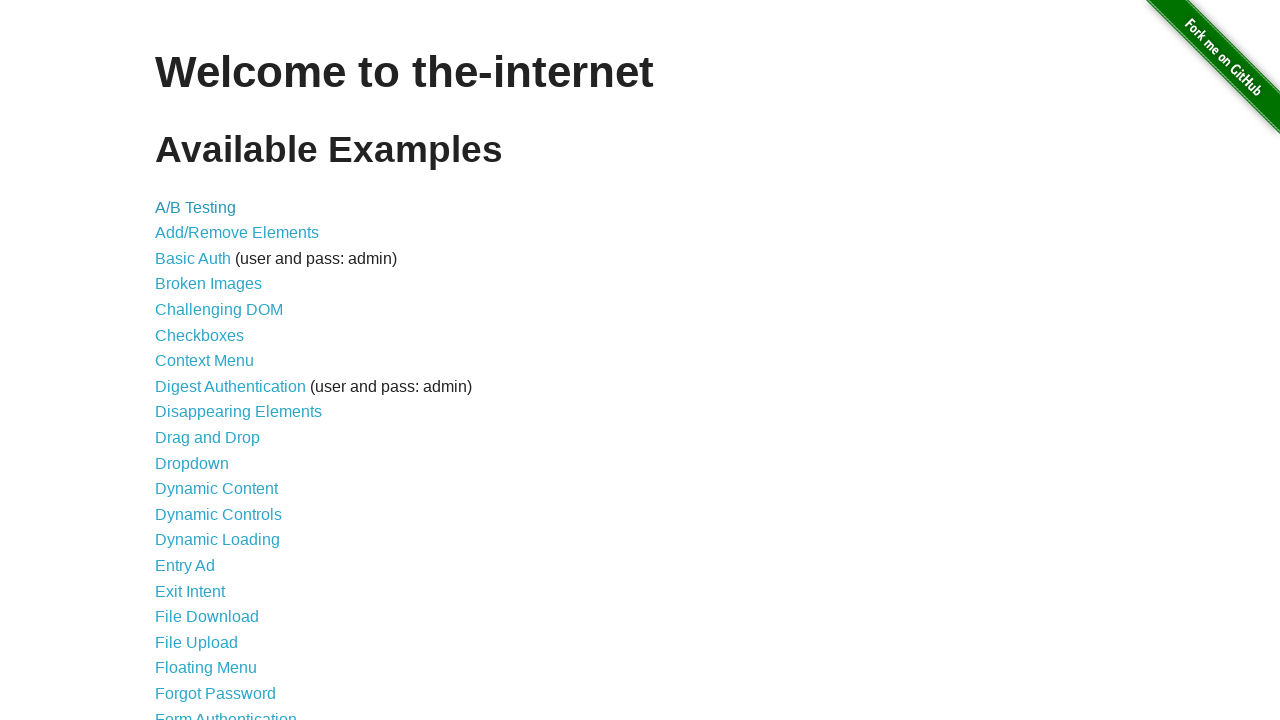

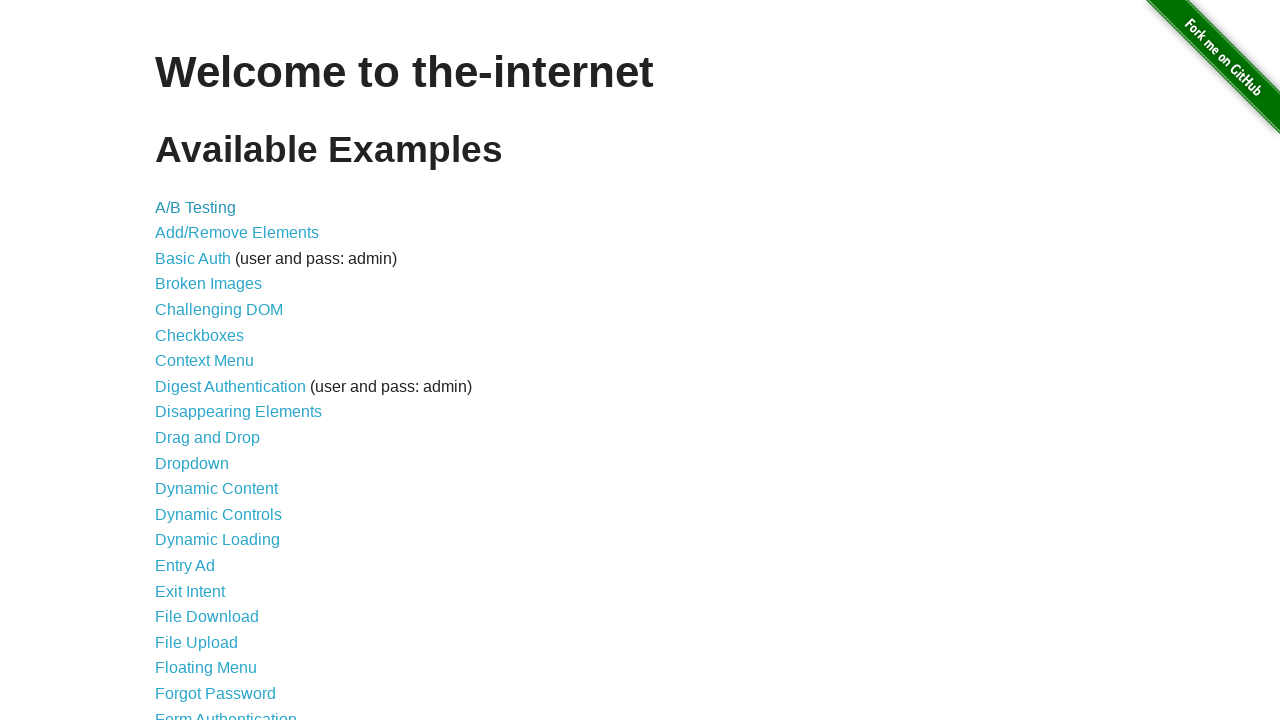